Tests filtering to display only active (non-completed) todo items

Starting URL: https://demo.playwright.dev/todomvc

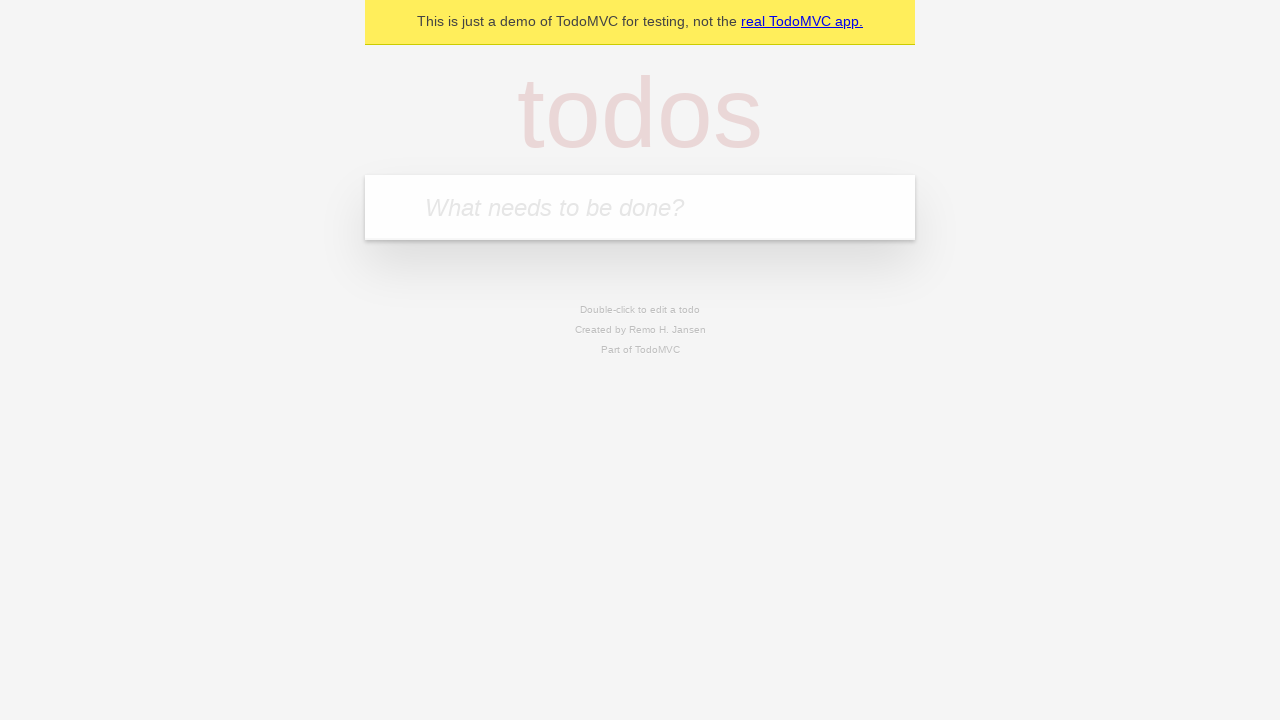

Filled new todo input with 'buy some cheese' on .new-todo
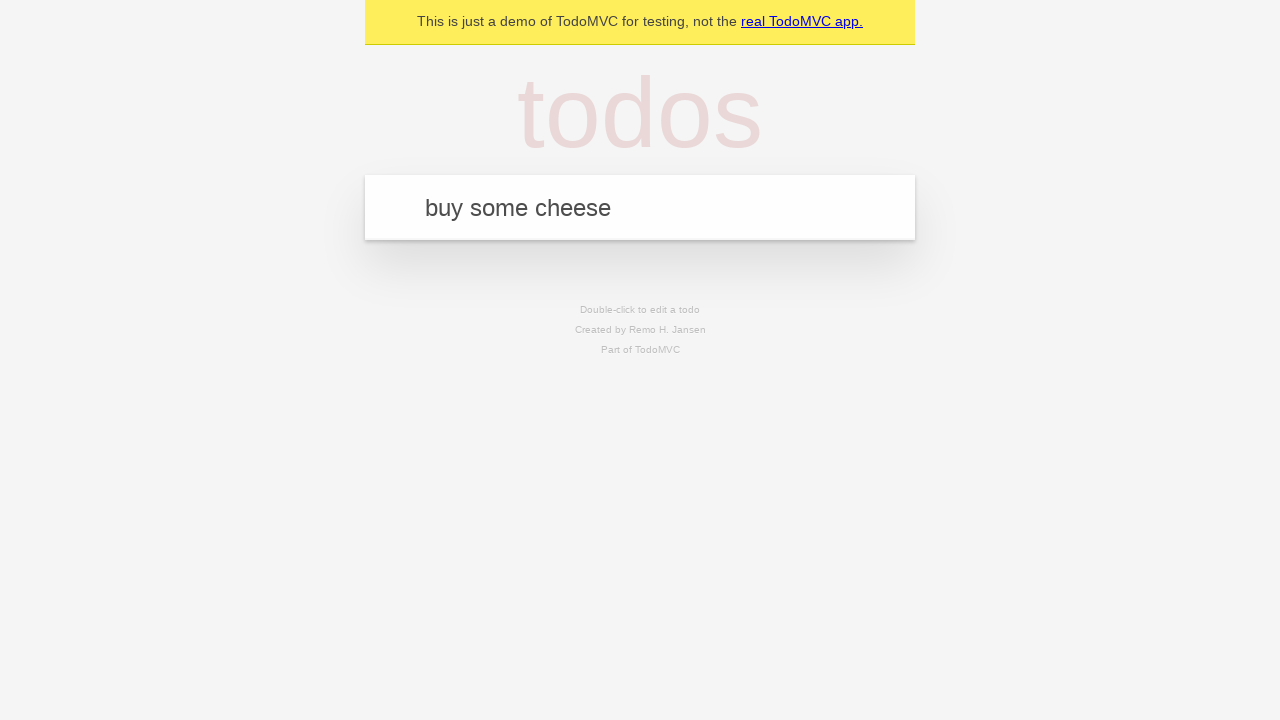

Pressed Enter to create first todo item on .new-todo
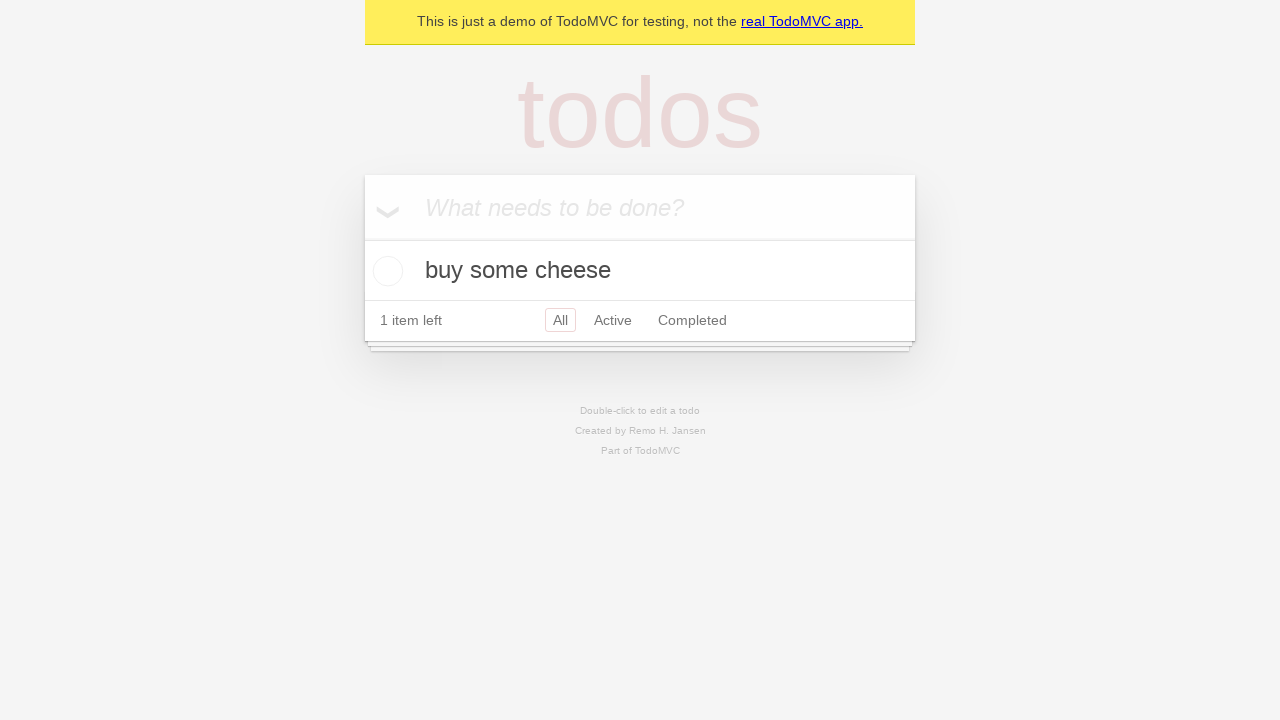

Filled new todo input with 'feed the cat' on .new-todo
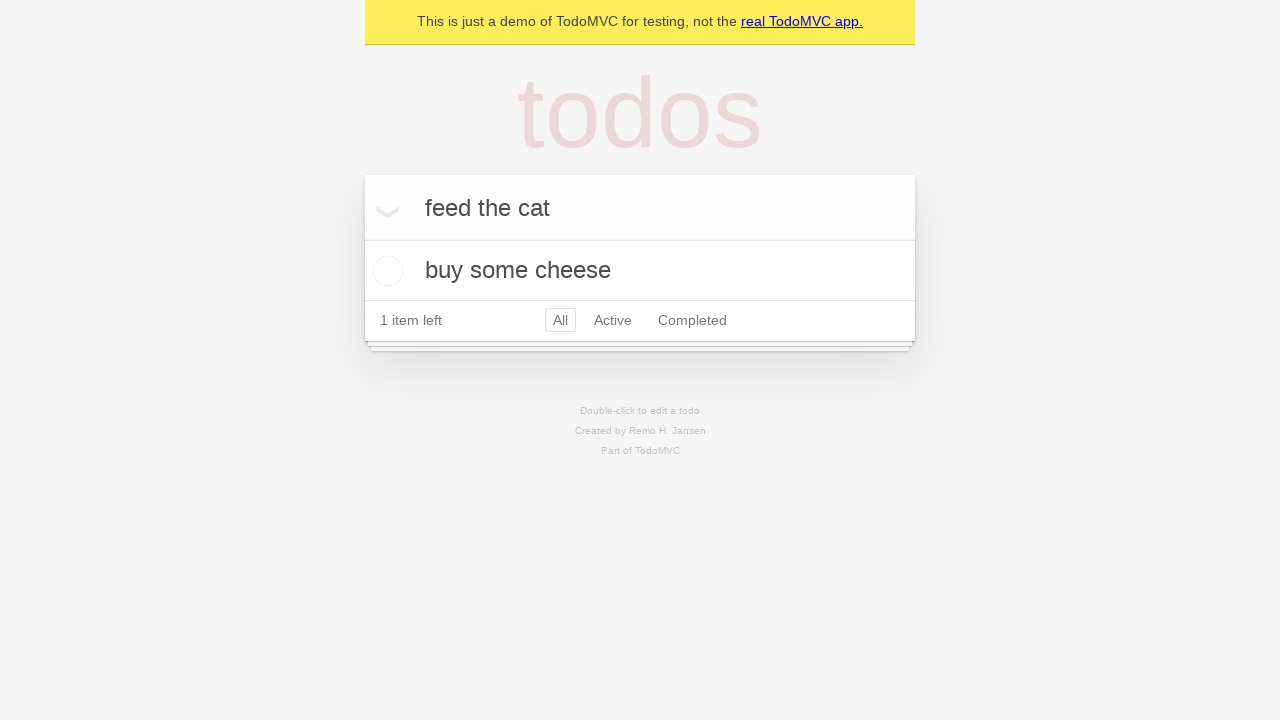

Pressed Enter to create second todo item on .new-todo
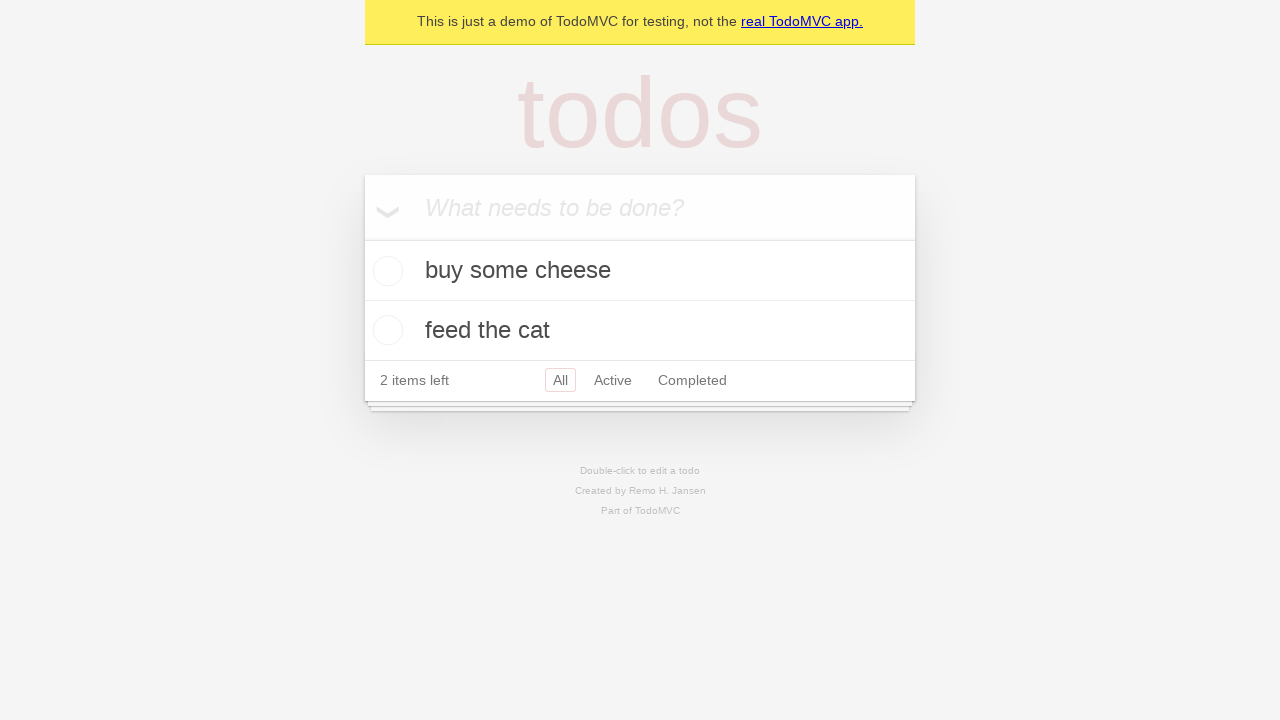

Filled new todo input with 'book a doctors appointment' on .new-todo
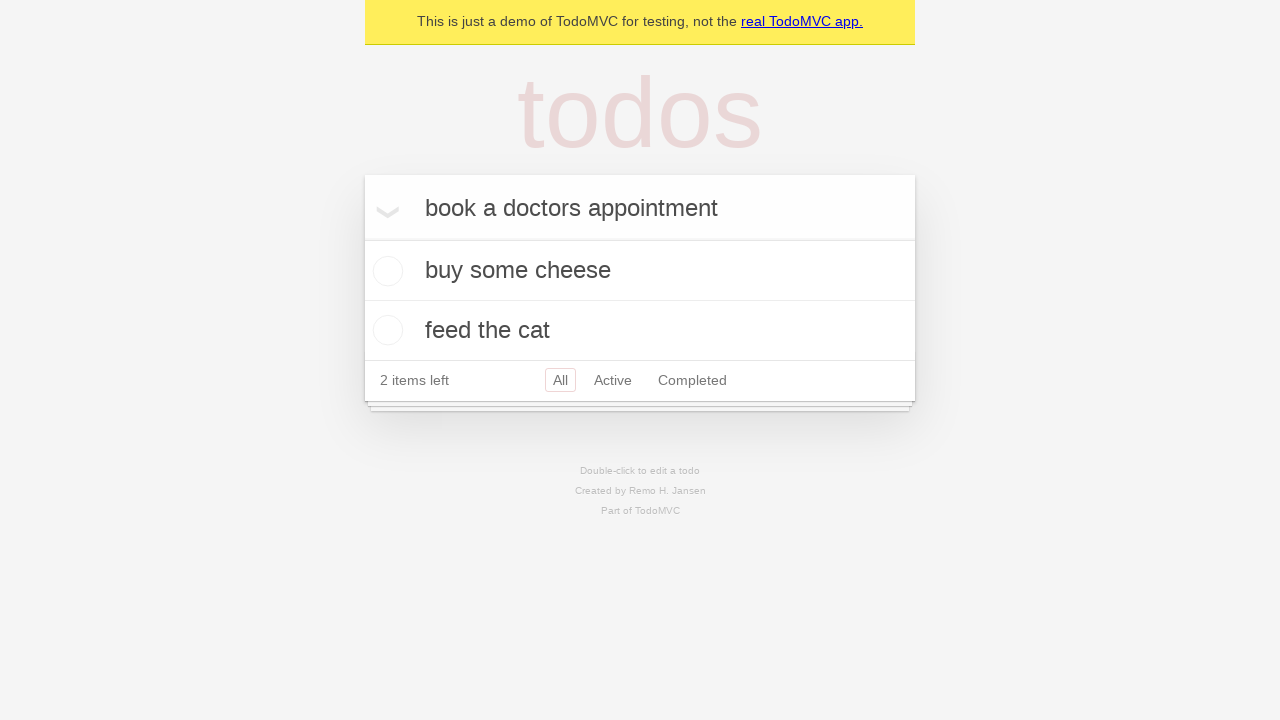

Pressed Enter to create third todo item on .new-todo
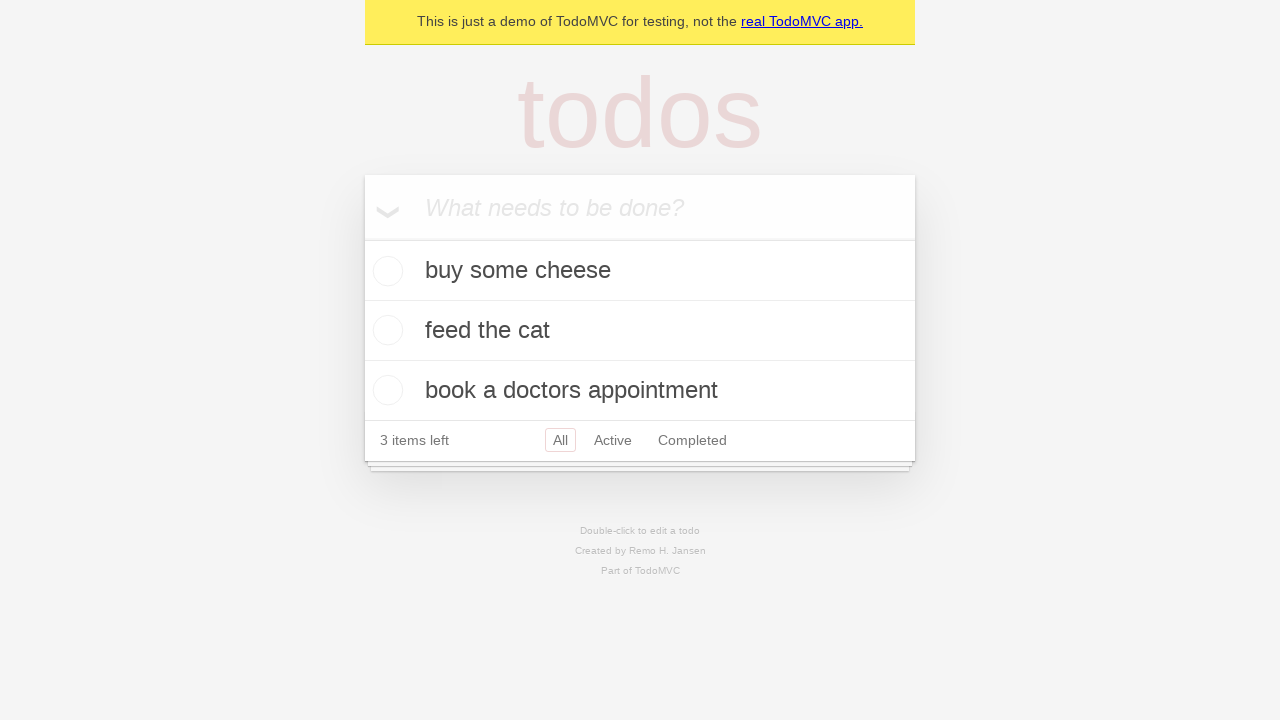

Waited for third todo item to be created
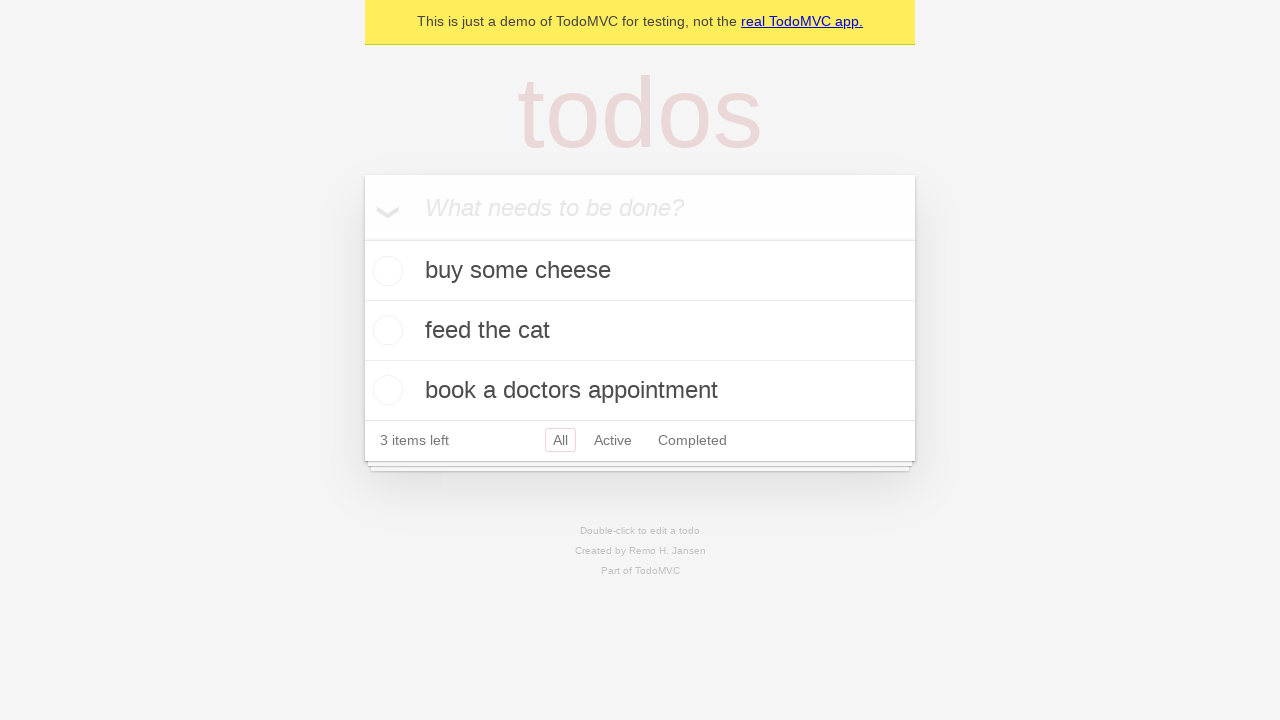

Marked second todo item as complete at (385, 330) on .todo-list li .toggle >> nth=1
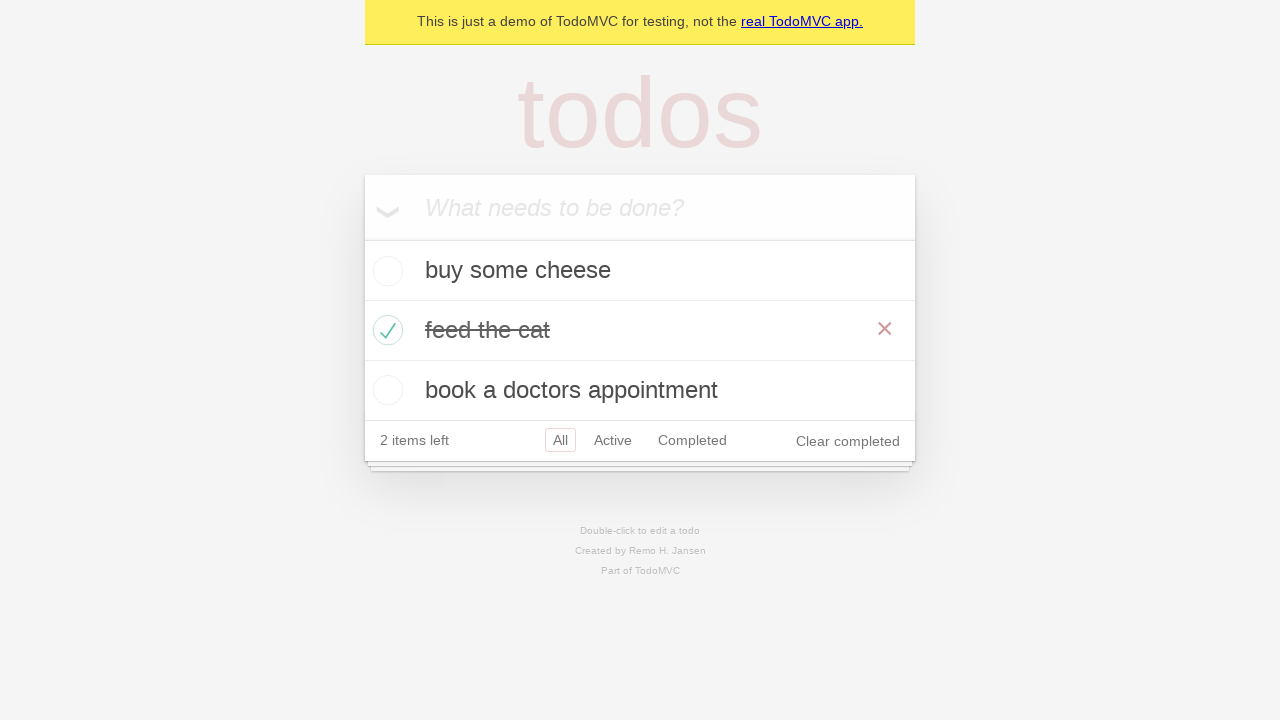

Clicked Active filter to display only active todo items at (613, 440) on .filters >> text=Active
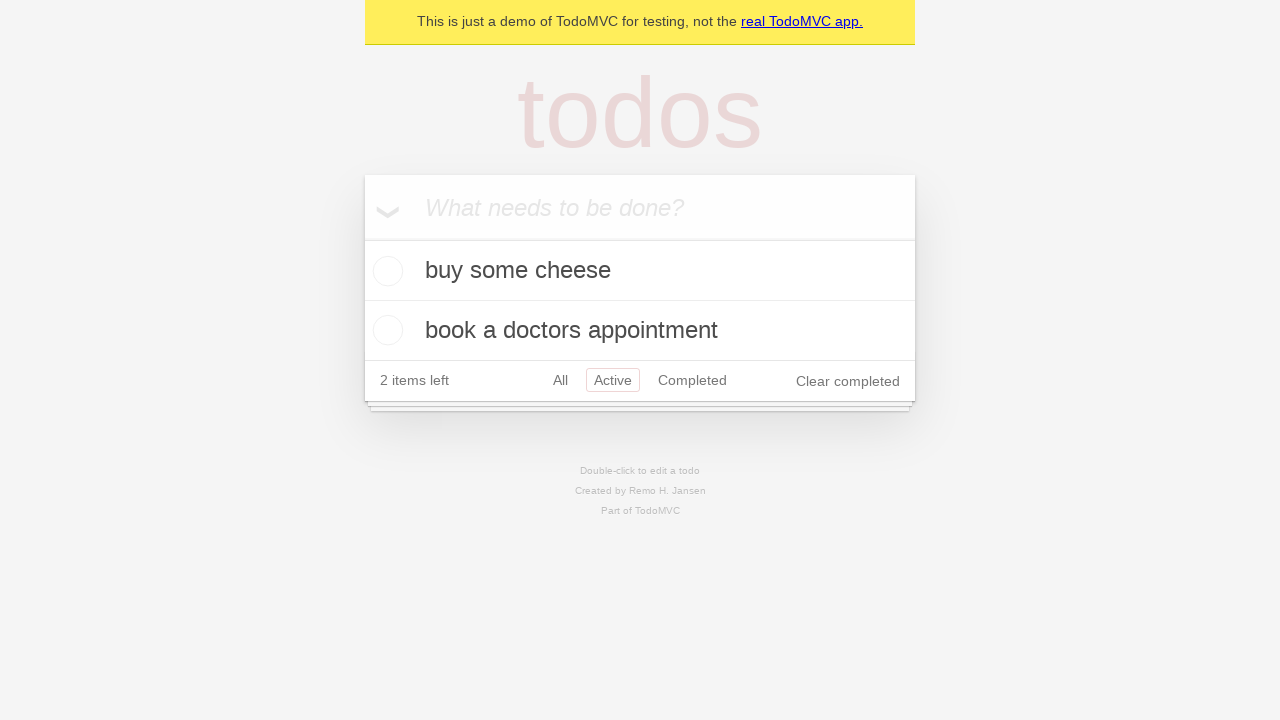

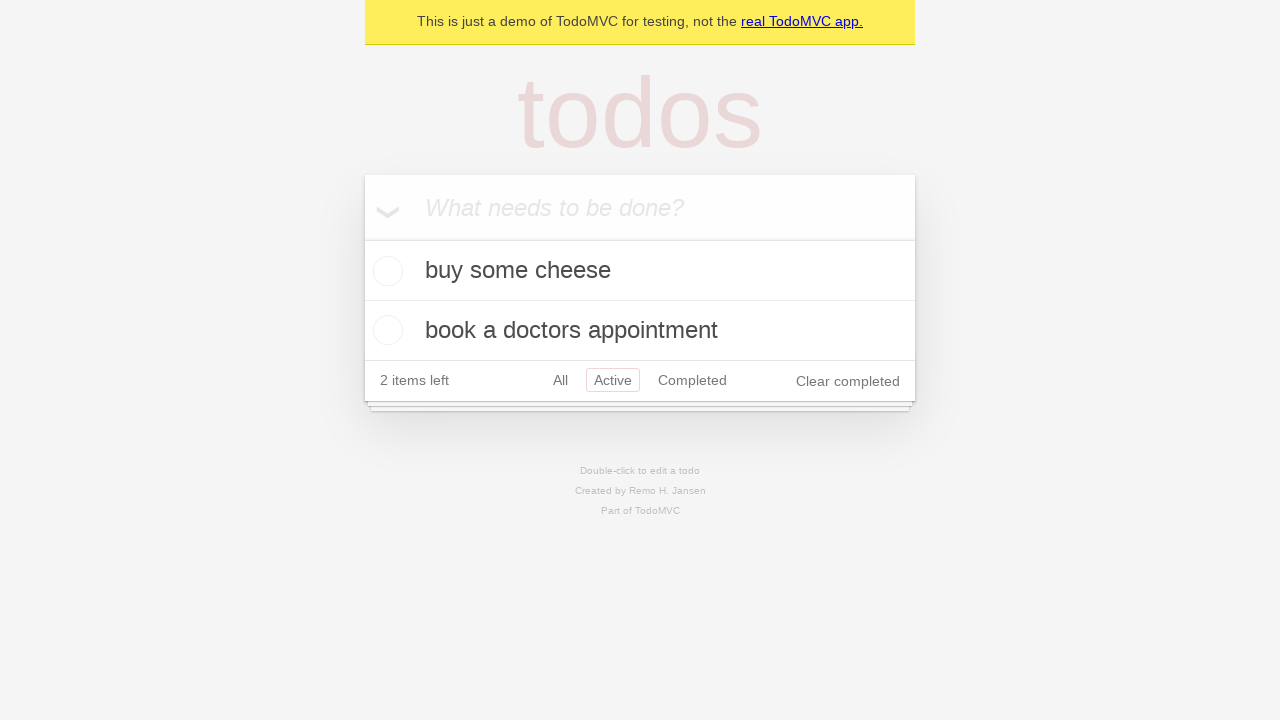